Tests JavaScript prompt dialog by clicking the third button, entering text, and accepting the prompt

Starting URL: https://the-internet.herokuapp.com/javascript_alerts

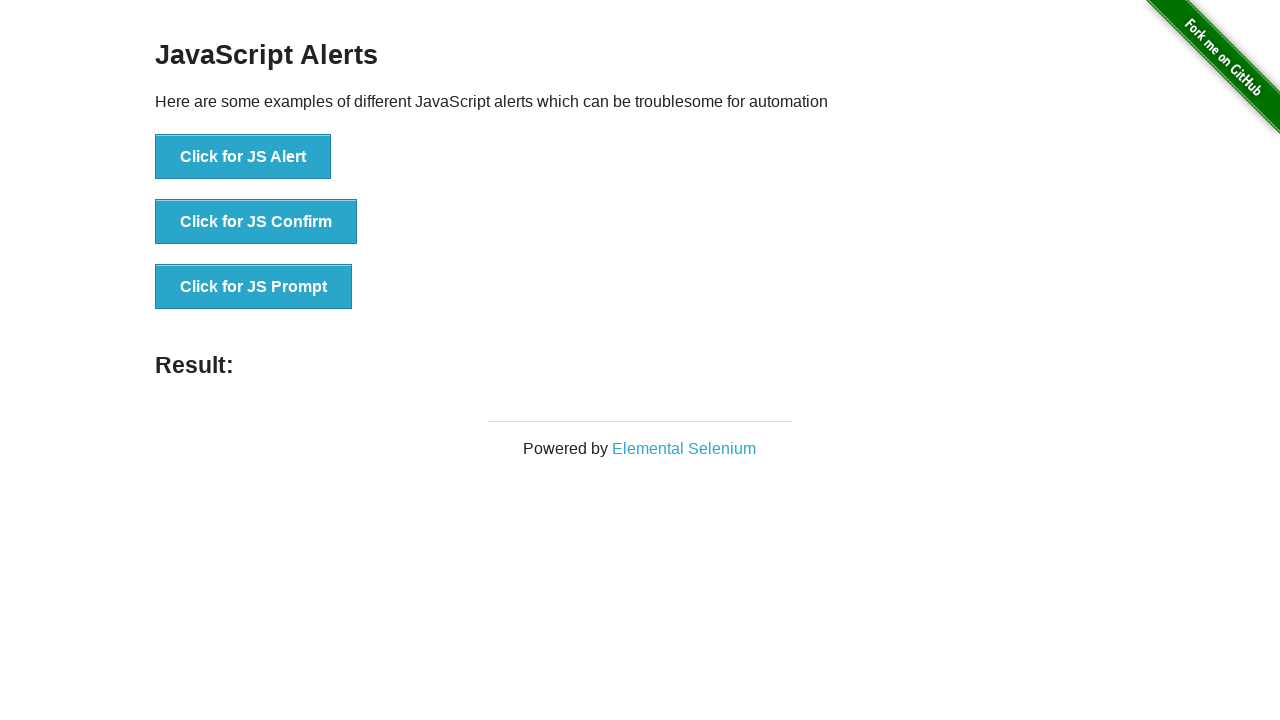

Set up dialog handler to accept prompt with text 'Mehmet'
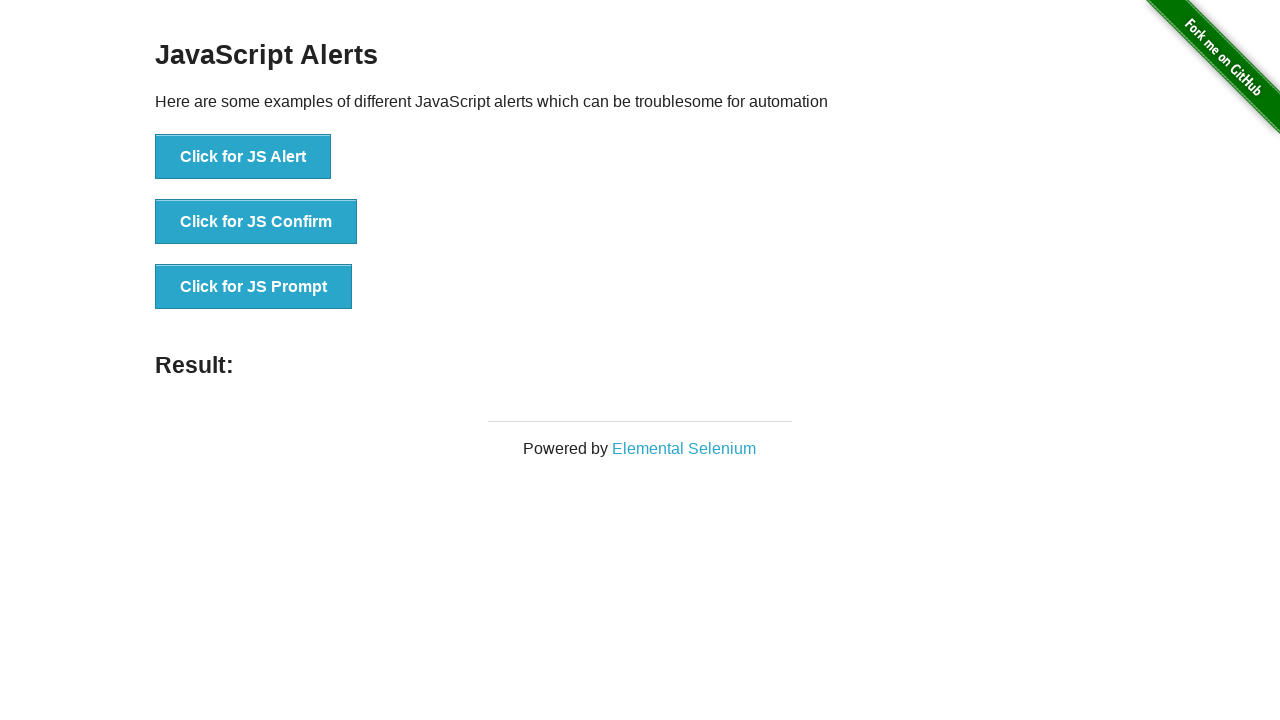

Clicked the third button to trigger JavaScript prompt dialog at (254, 287) on button[onclick='jsPrompt()']
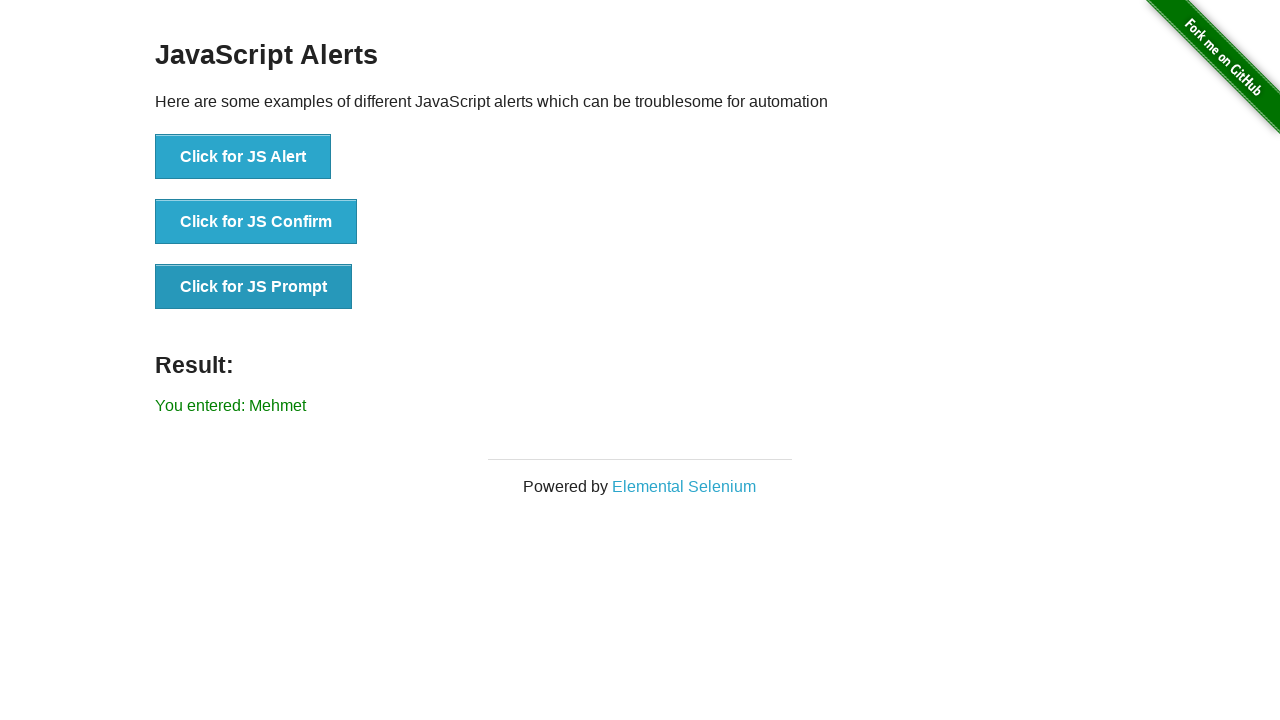

Verified prompt result contains entered text 'Mehmet'
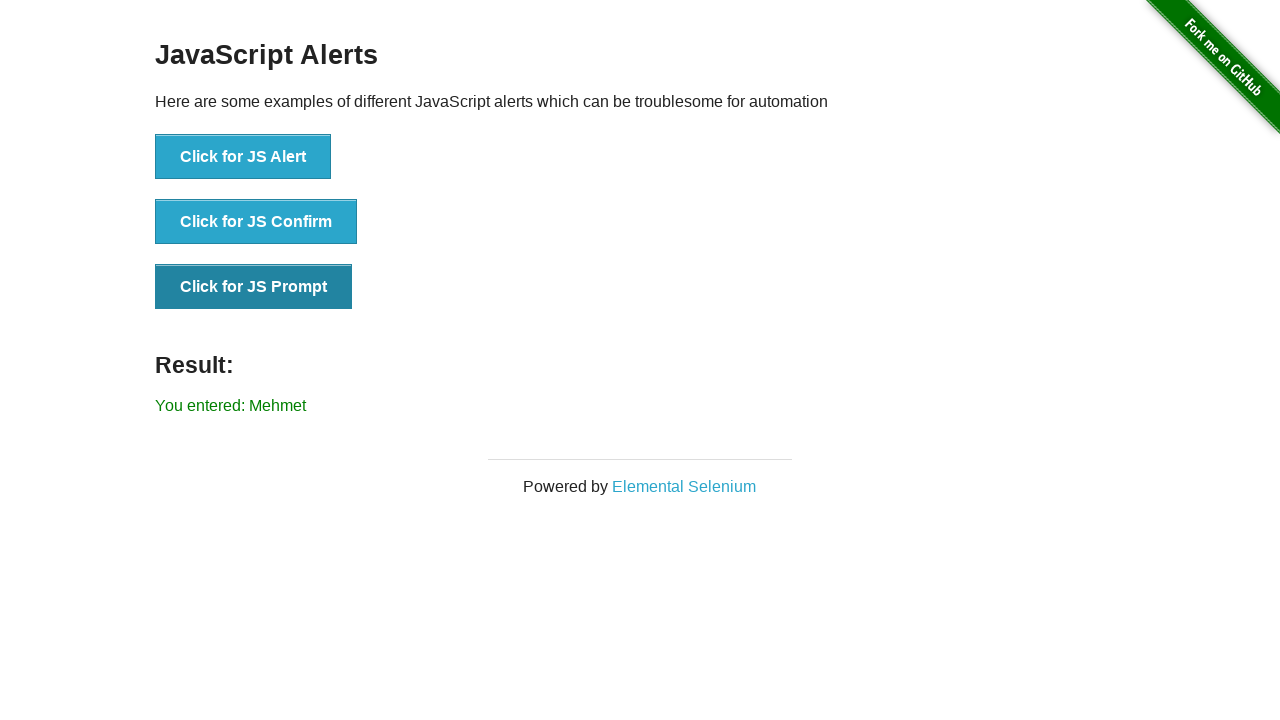

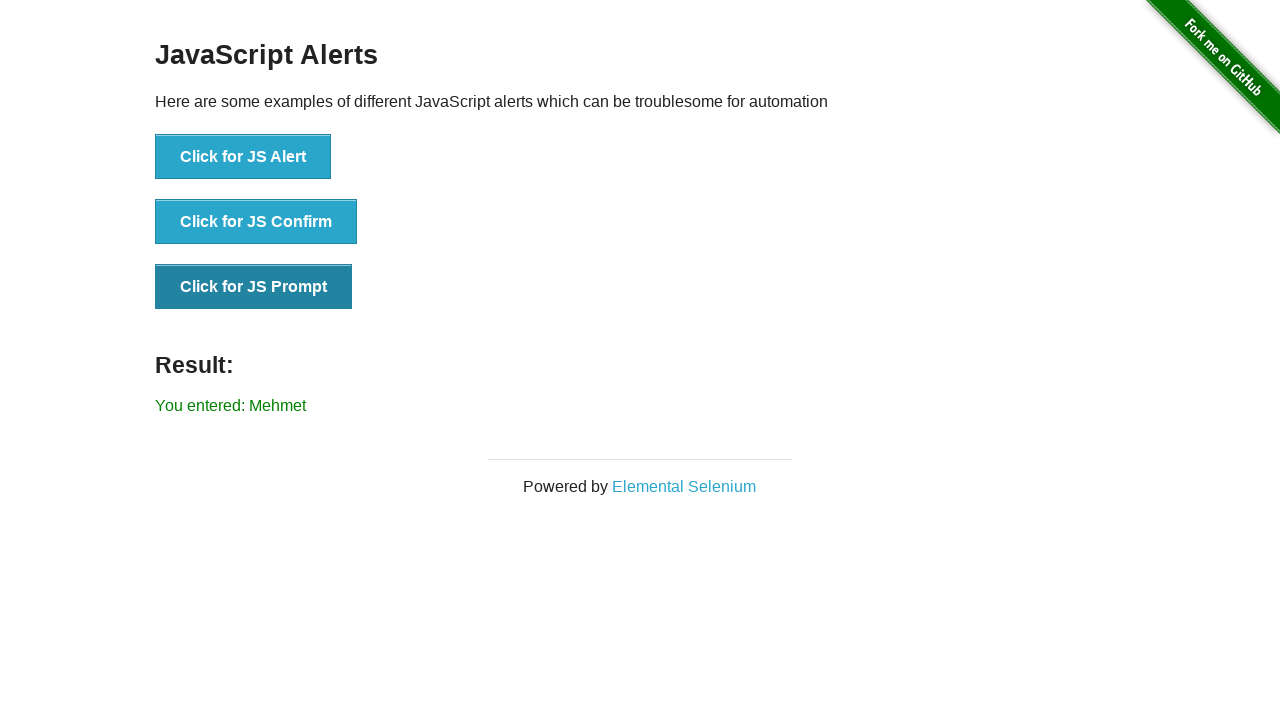